Displays and verifies the tooltip message

Starting URL: http://seleniumui.moderntester.pl/tooltip.php

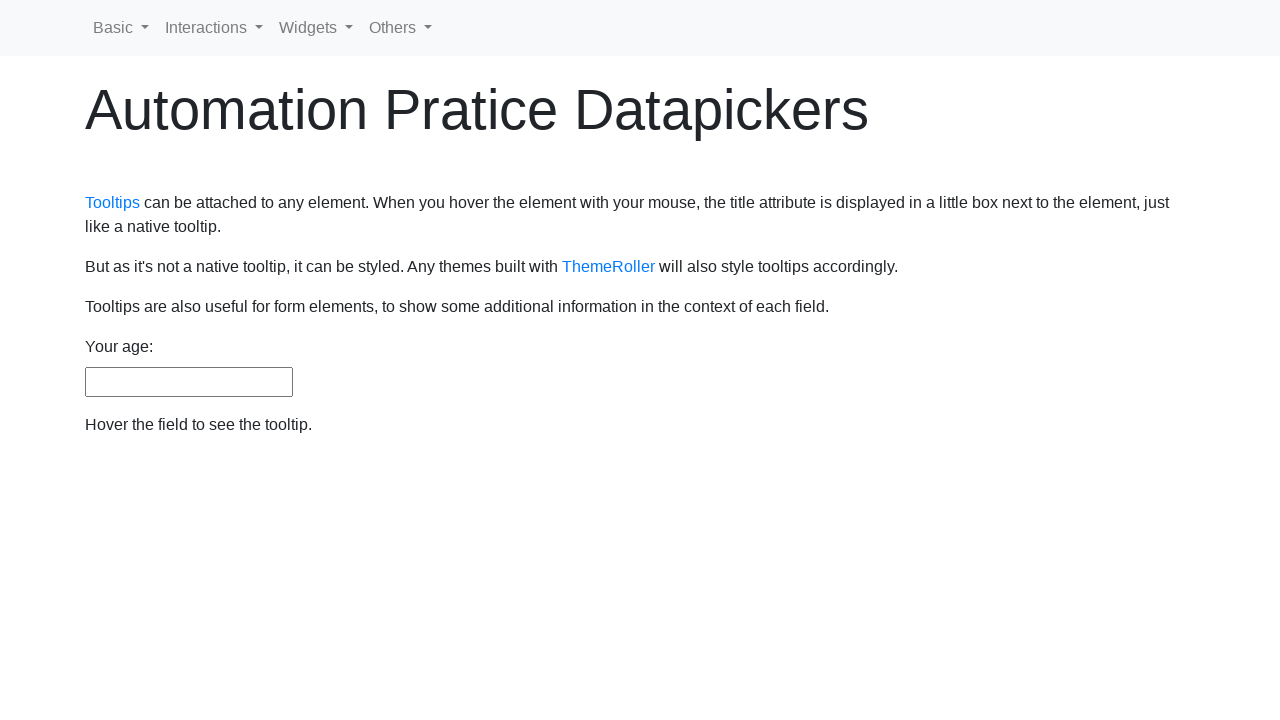

Hovered over age element to trigger tooltip at (189, 382) on #age
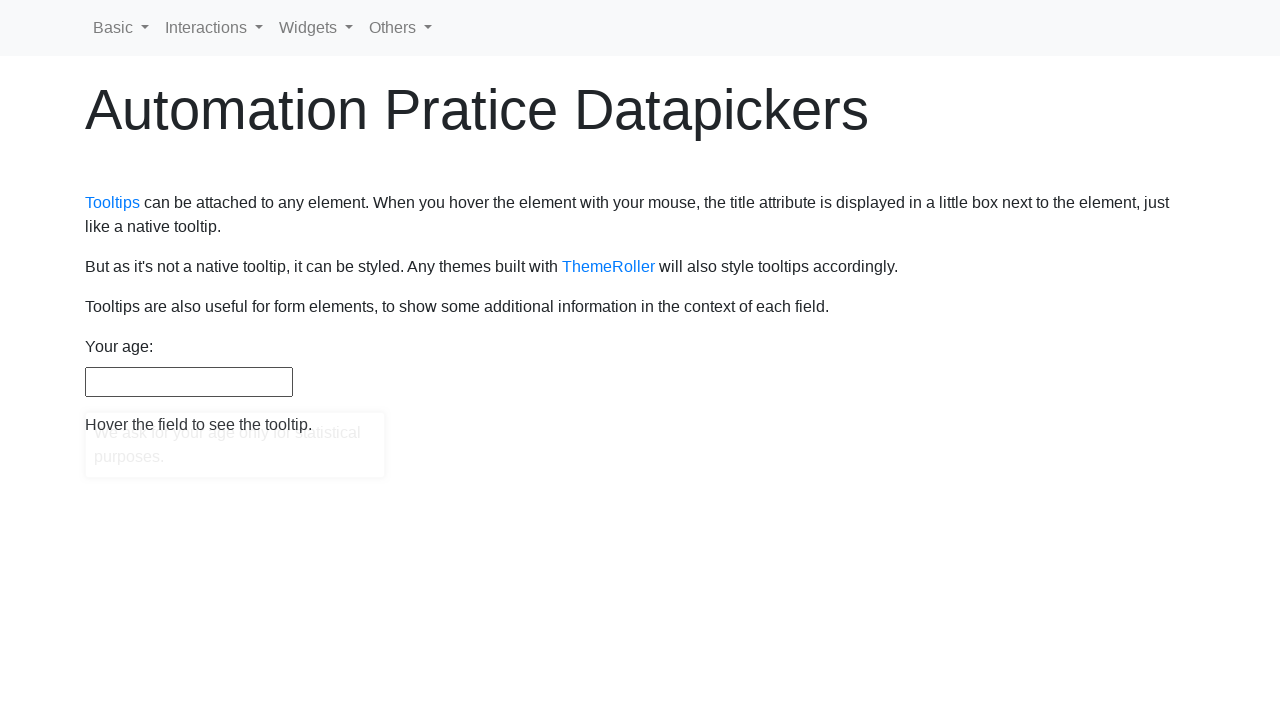

Tooltip appeared and is visible
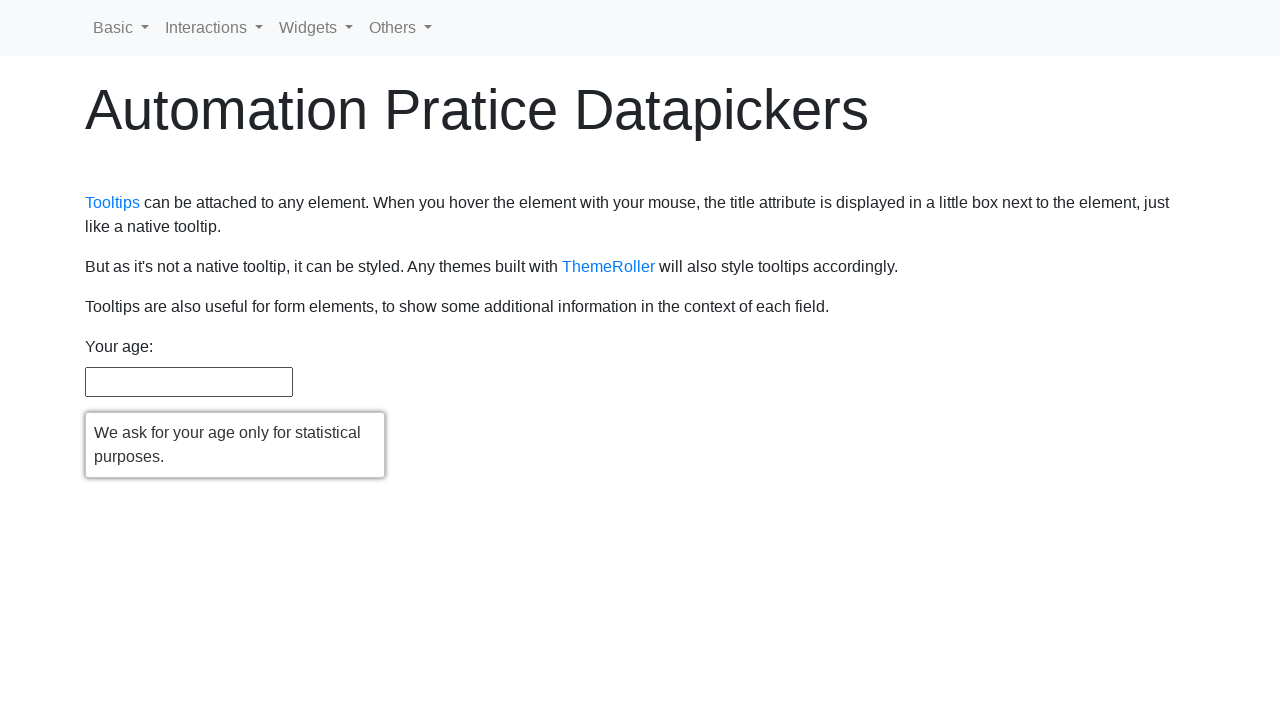

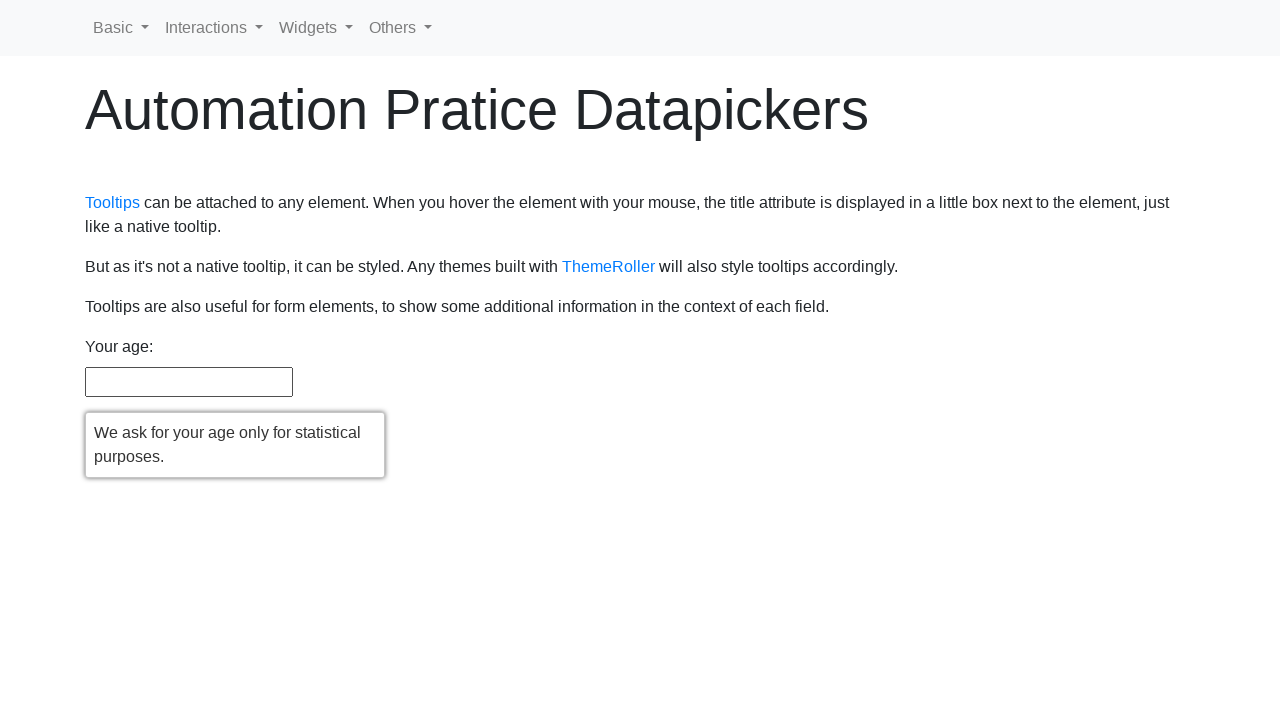